Demonstrates click-and-hold, move to target, then release mouse action for drag and drop

Starting URL: https://crossbrowsertesting.github.io/drag-and-drop

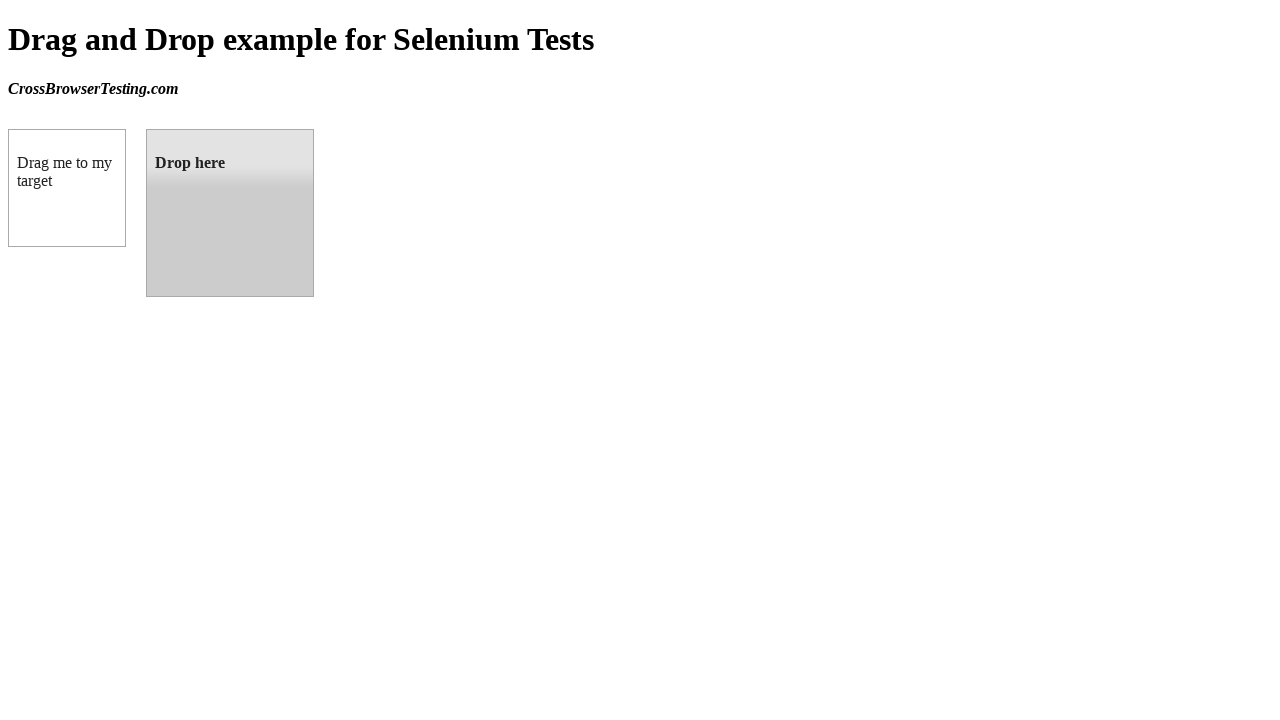

Located source element (box A) with ID 'draggable'
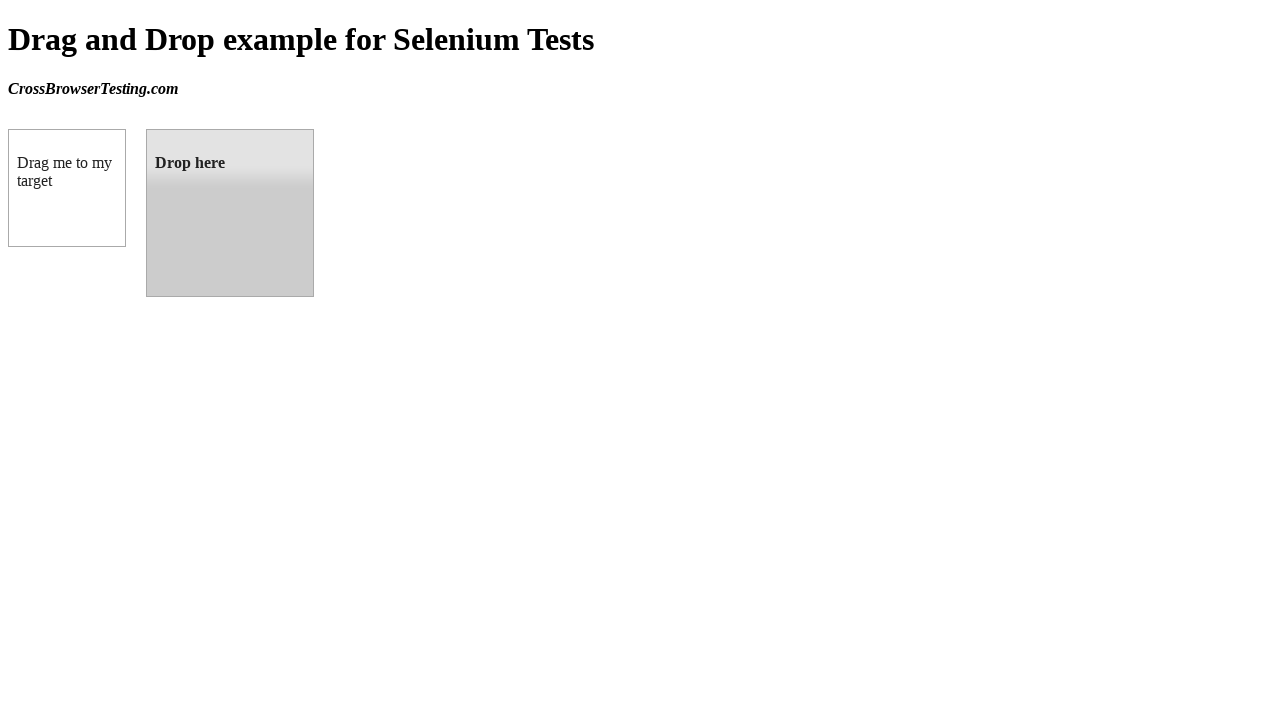

Located target element (box B) with ID 'droppable'
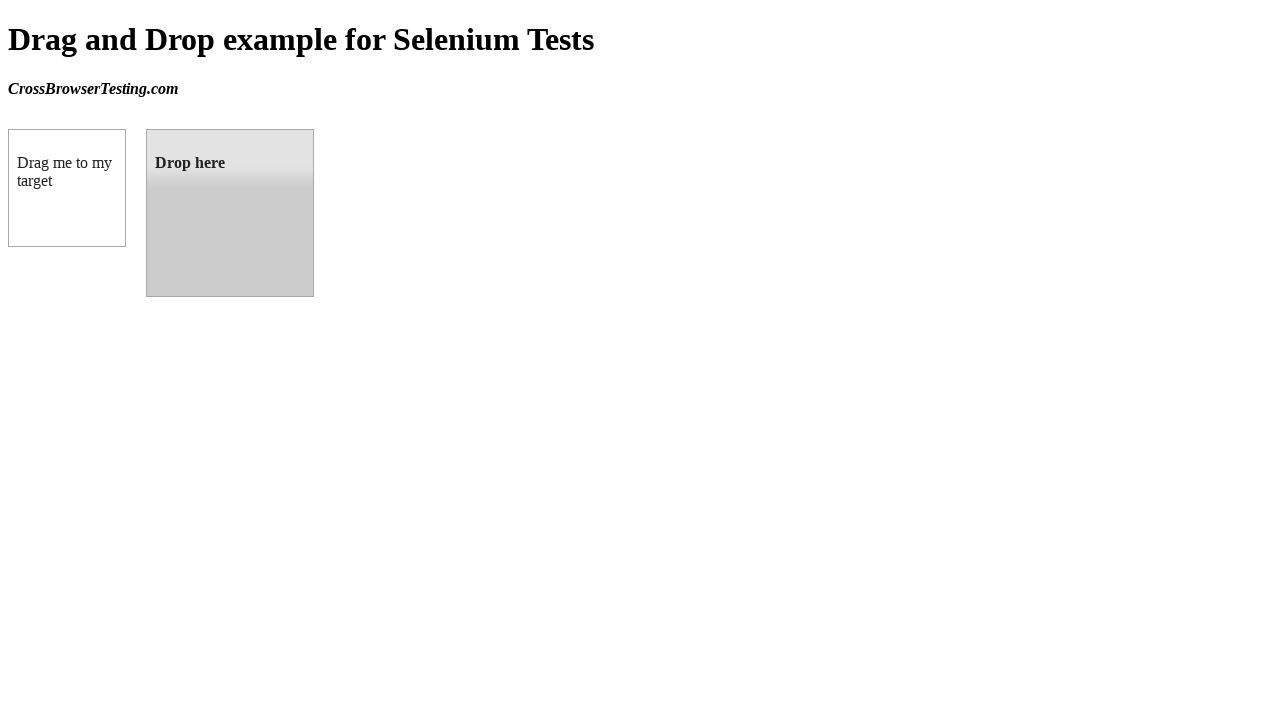

Retrieved bounding box coordinates for source element
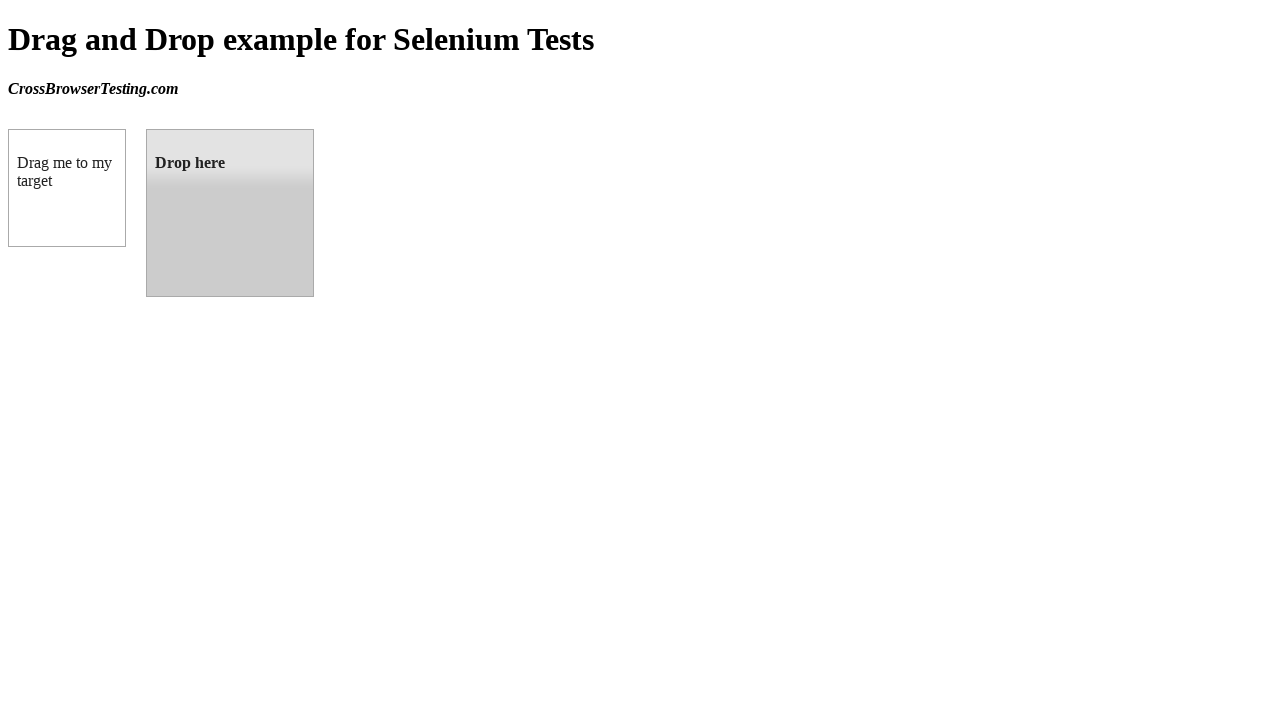

Retrieved bounding box coordinates for target element
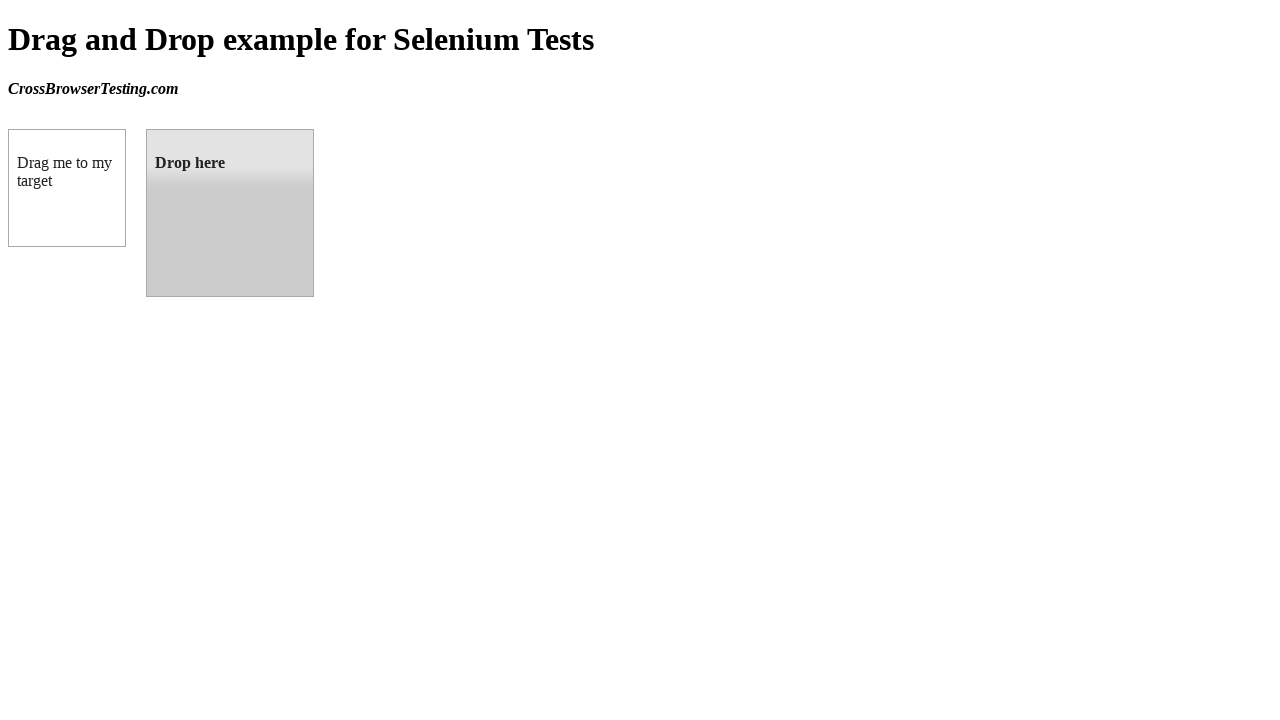

Moved mouse to center of source element at (67, 188)
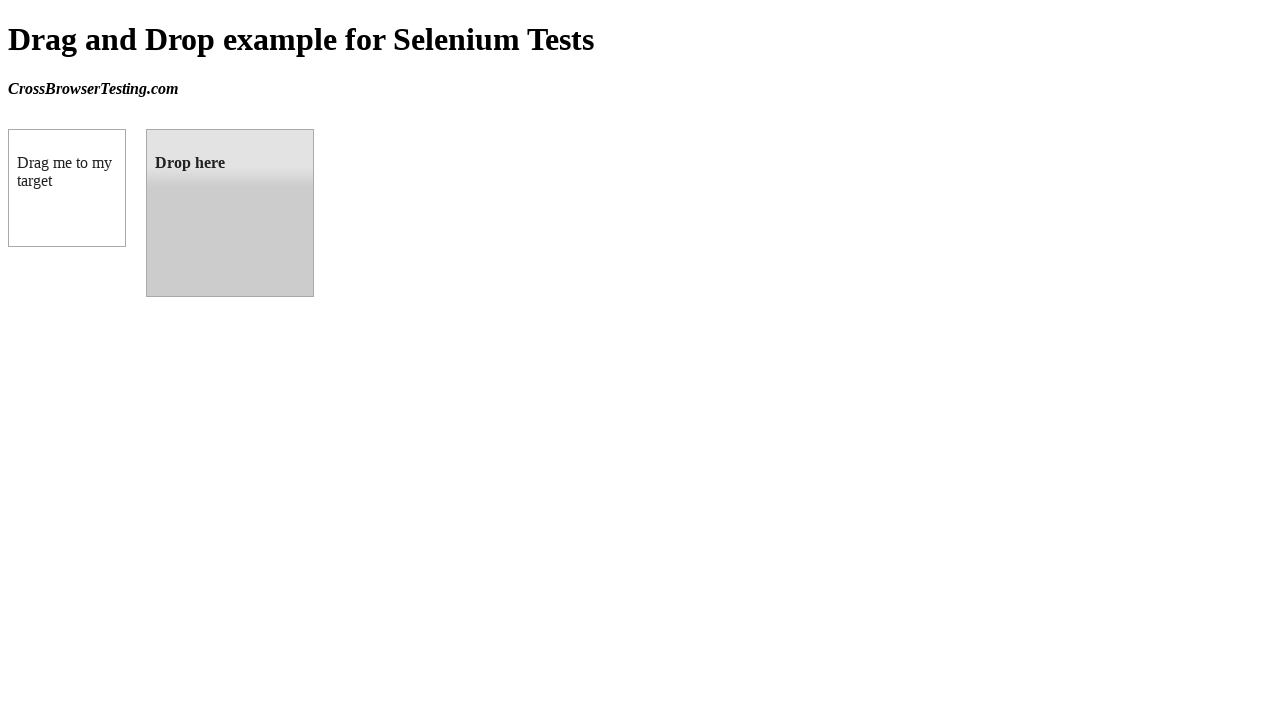

Pressed mouse button down to initiate drag at (67, 188)
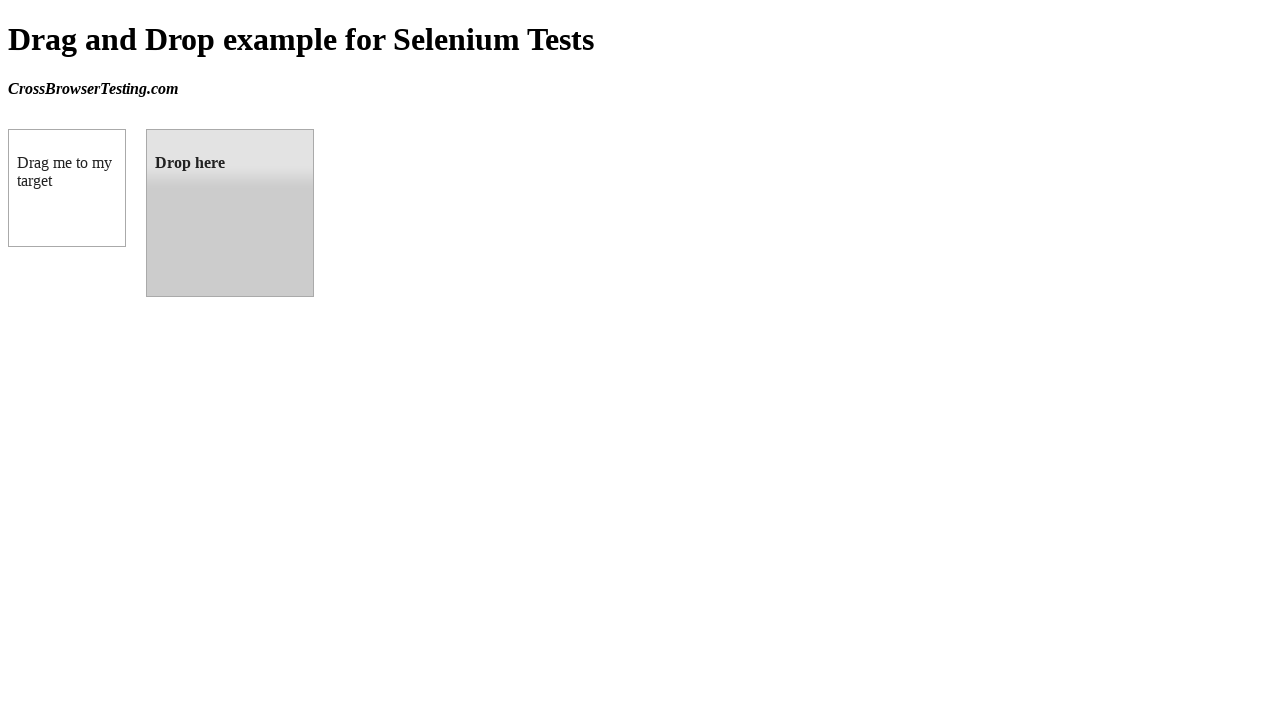

Moved mouse to center of target element while holding button down at (230, 213)
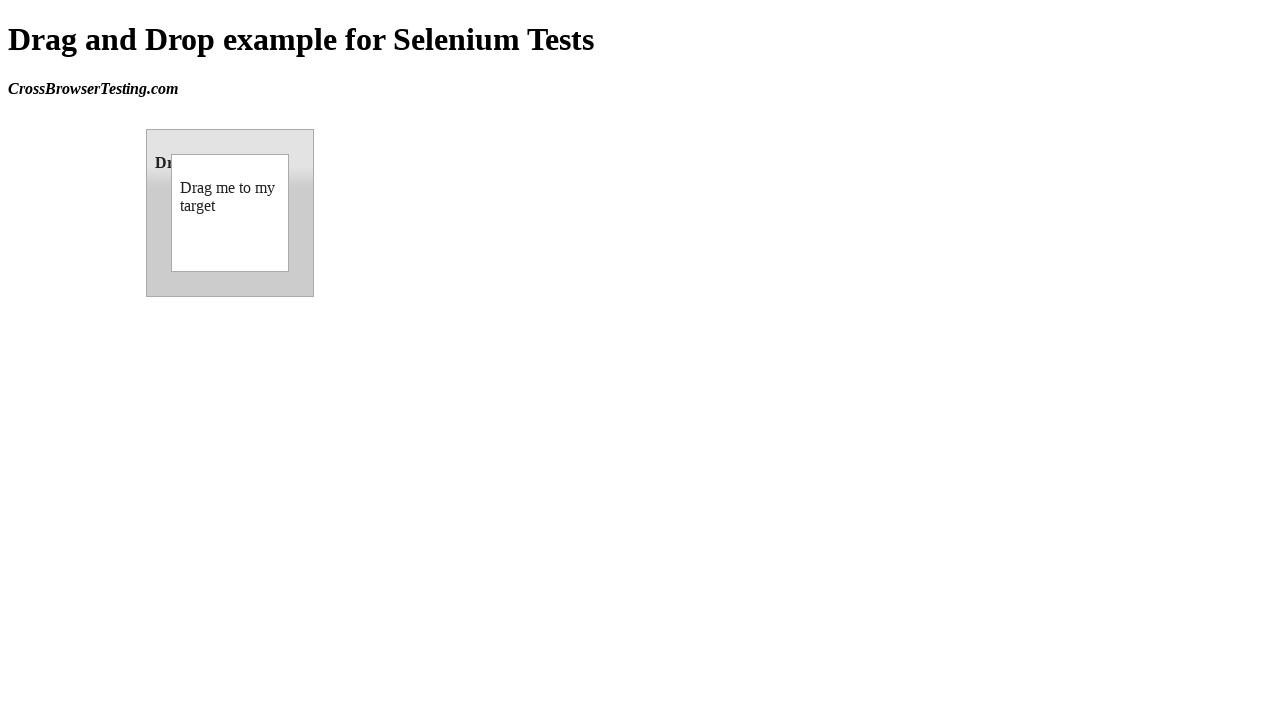

Released mouse button to complete drag and drop at (230, 213)
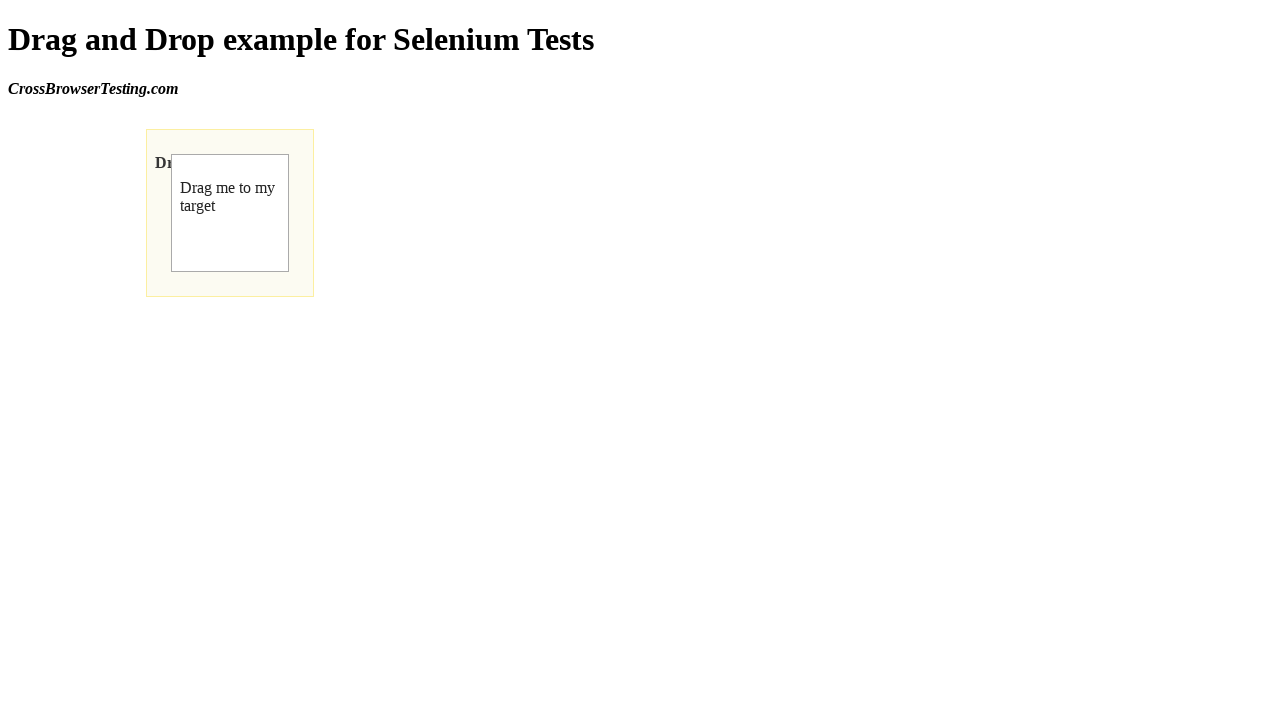

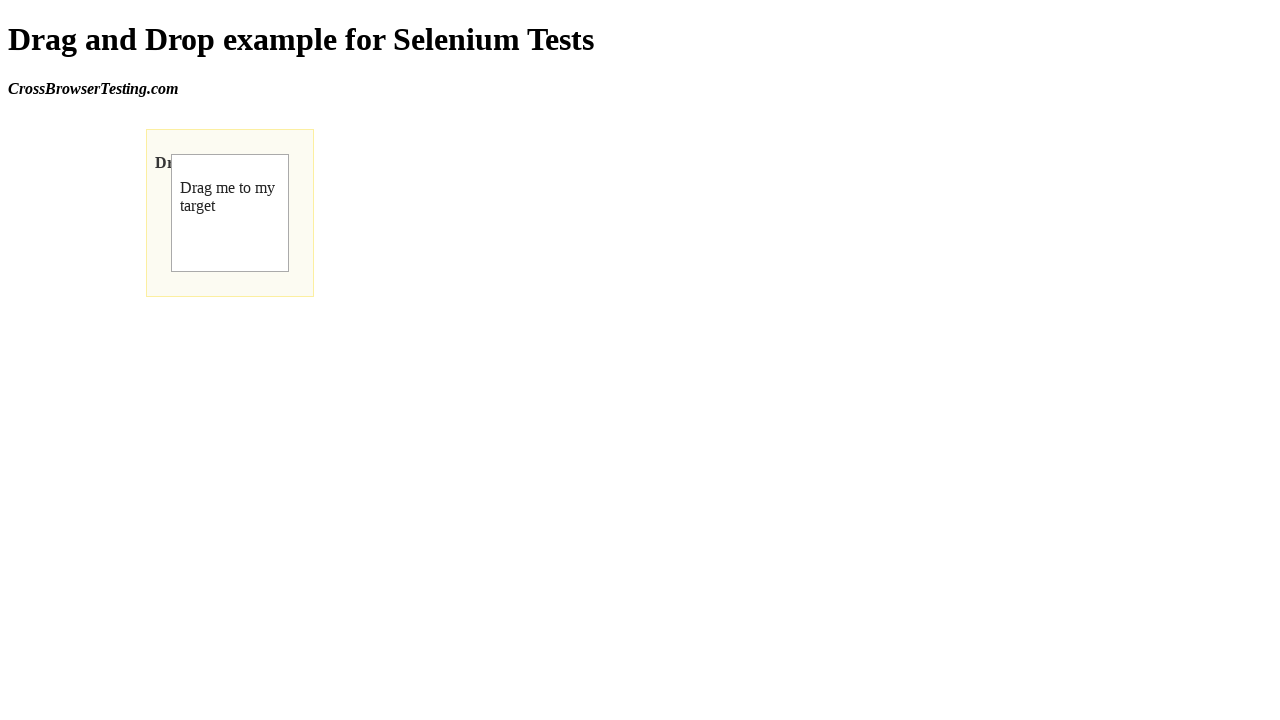